Navigates to the OrangeHRM login page and maximizes the browser window to verify the page loads successfully.

Starting URL: https://opensource-demo.orangehrmlive.com/web/index.php/auth/login

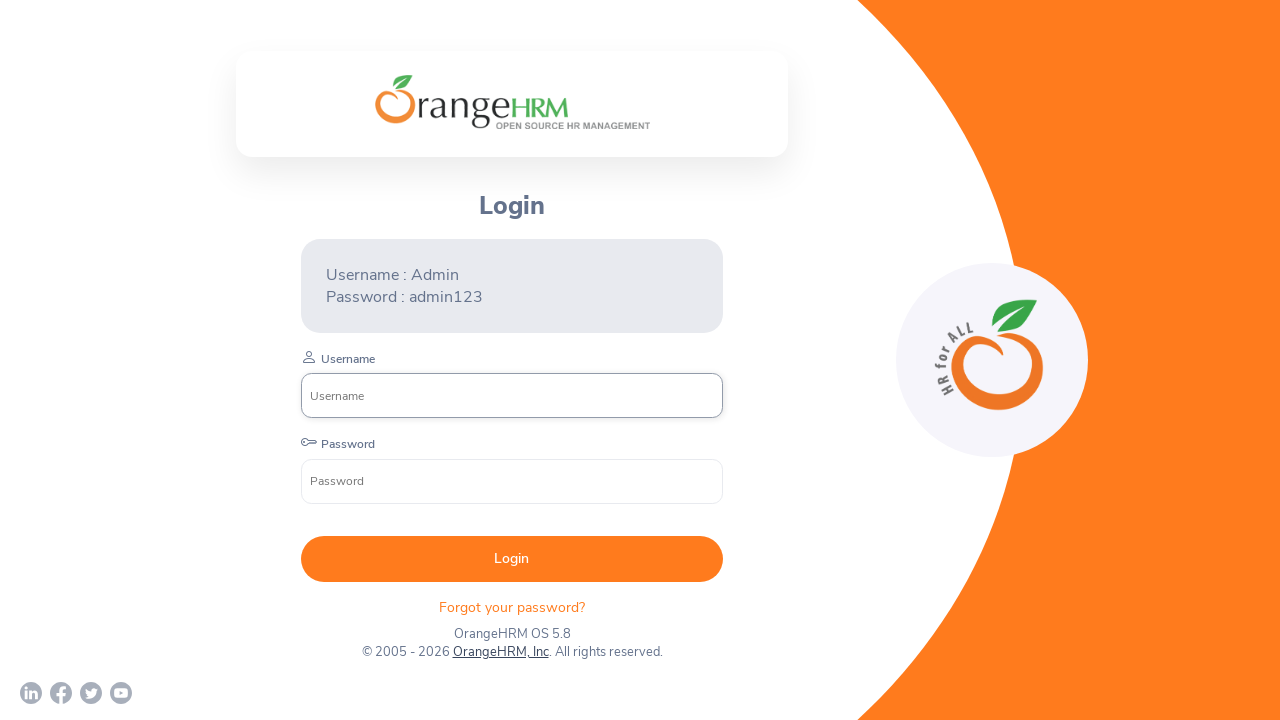

Navigated to OrangeHRM login page
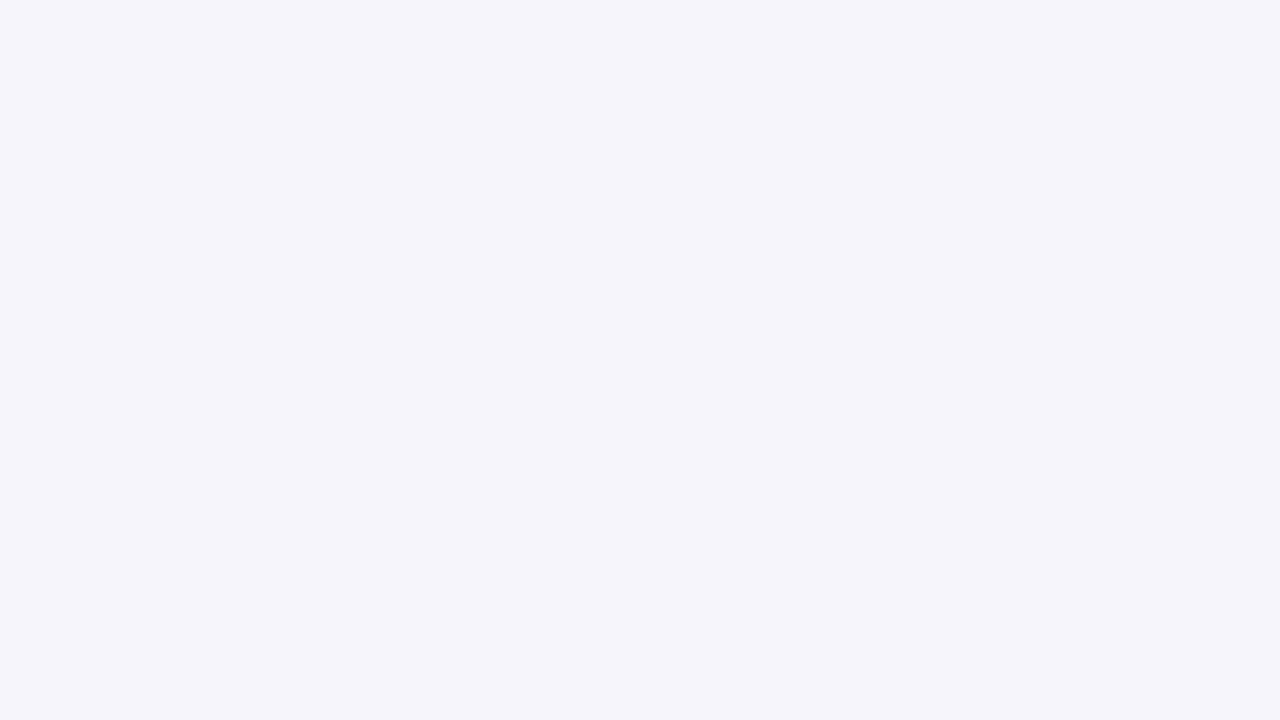

Maximized browser window to 1920x1080
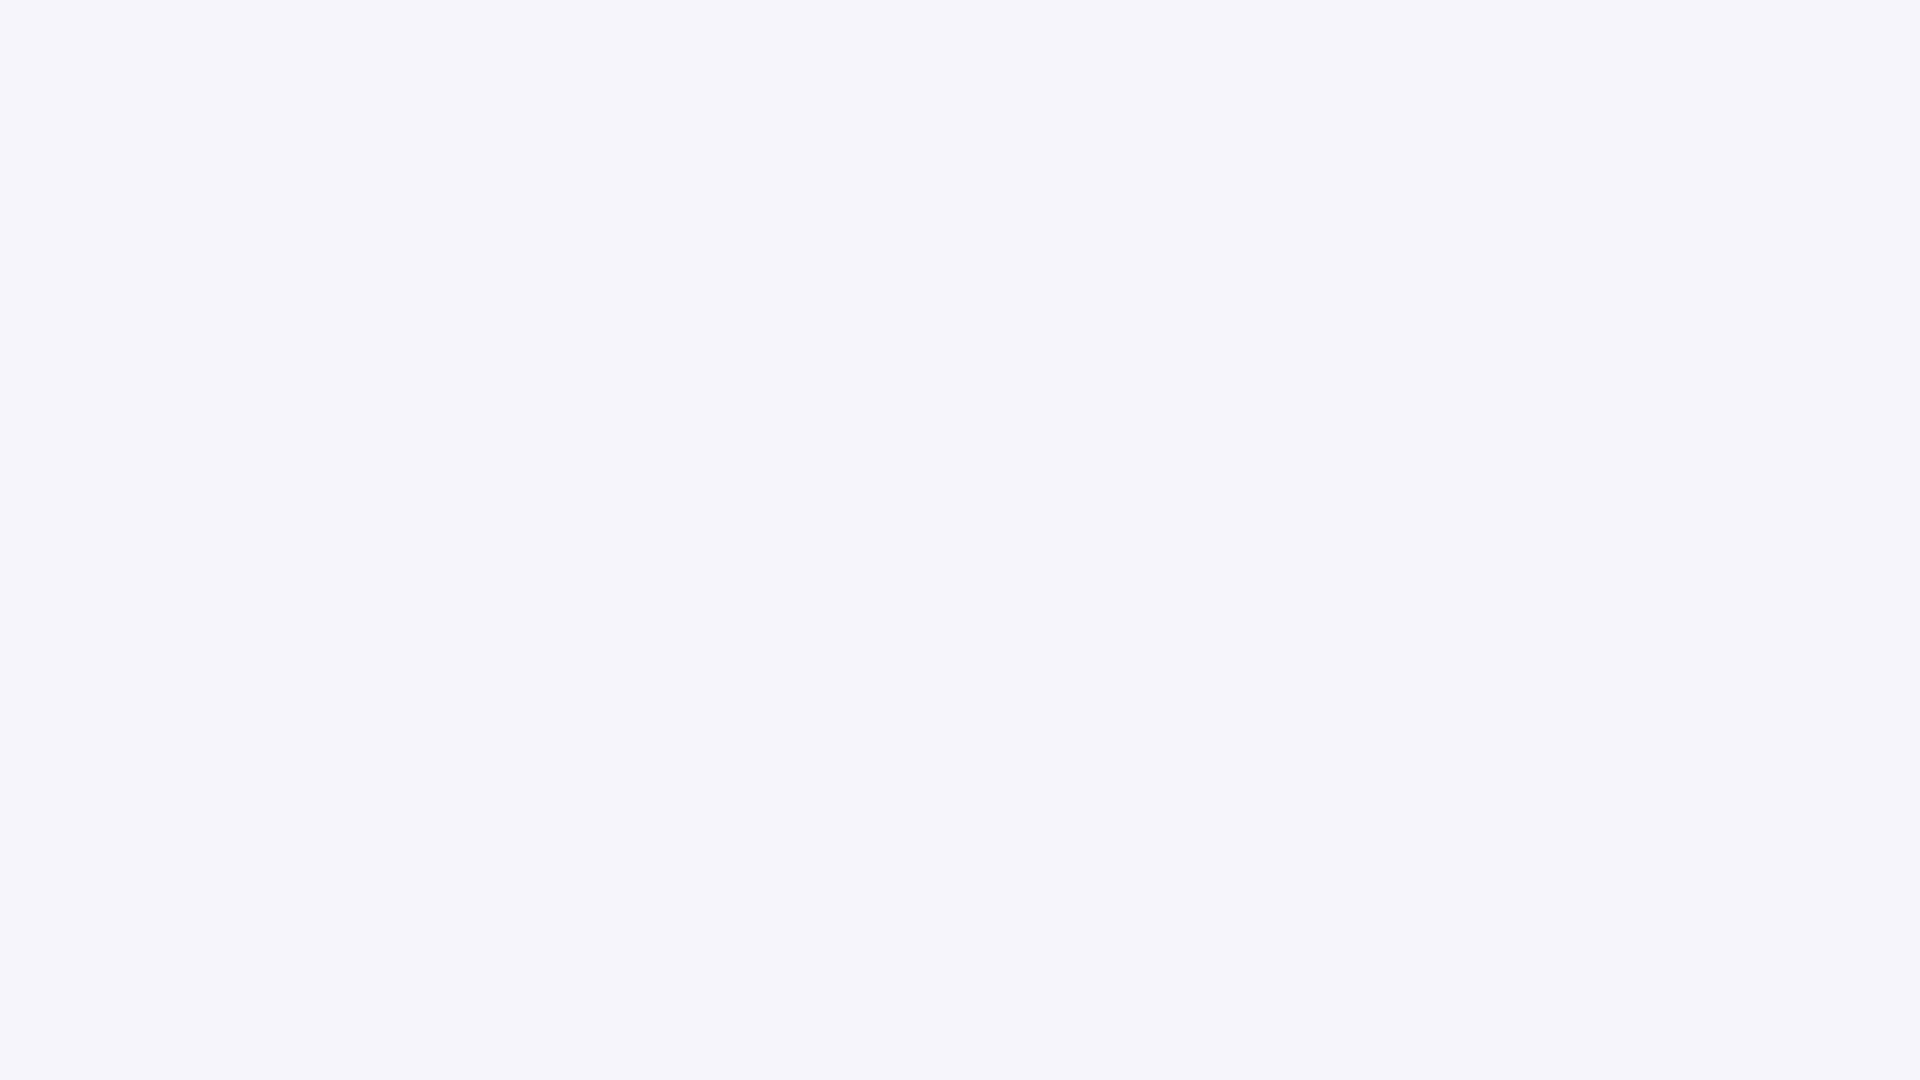

Page fully loaded - network idle state reached
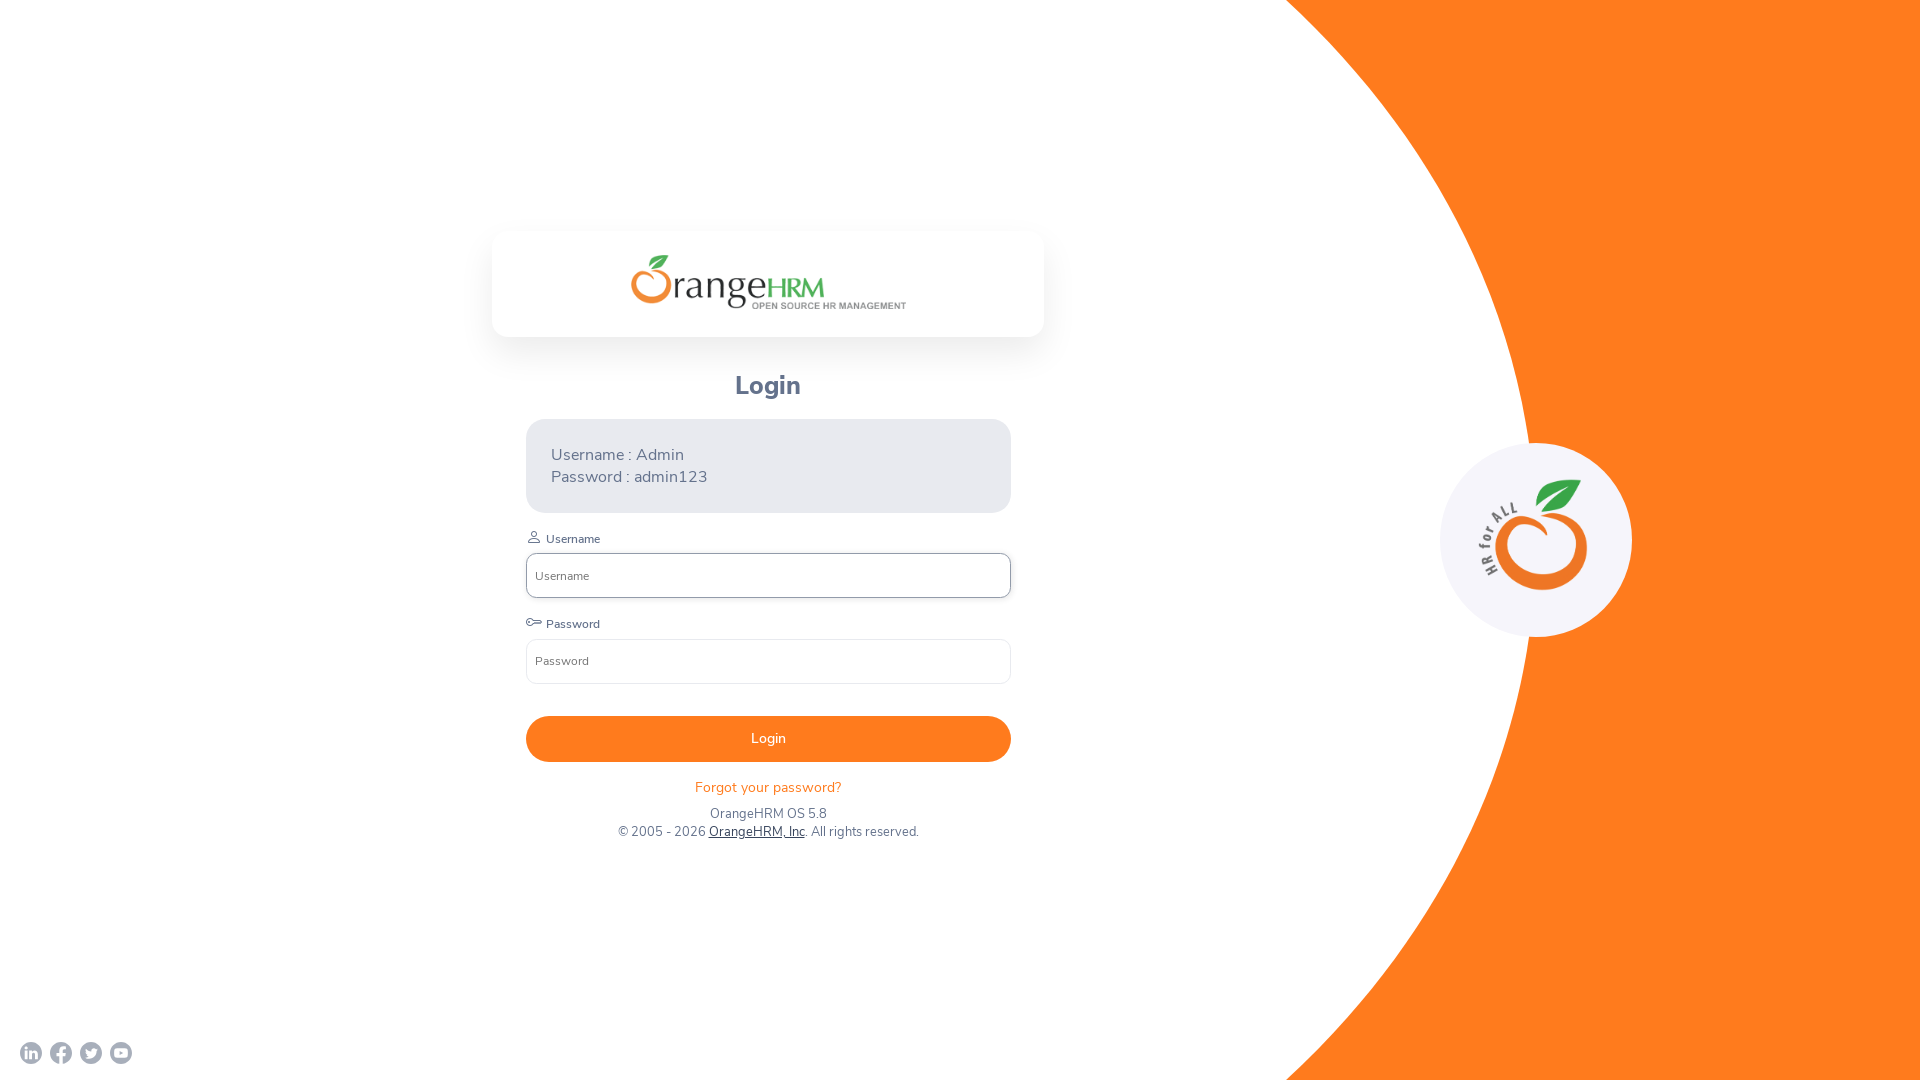

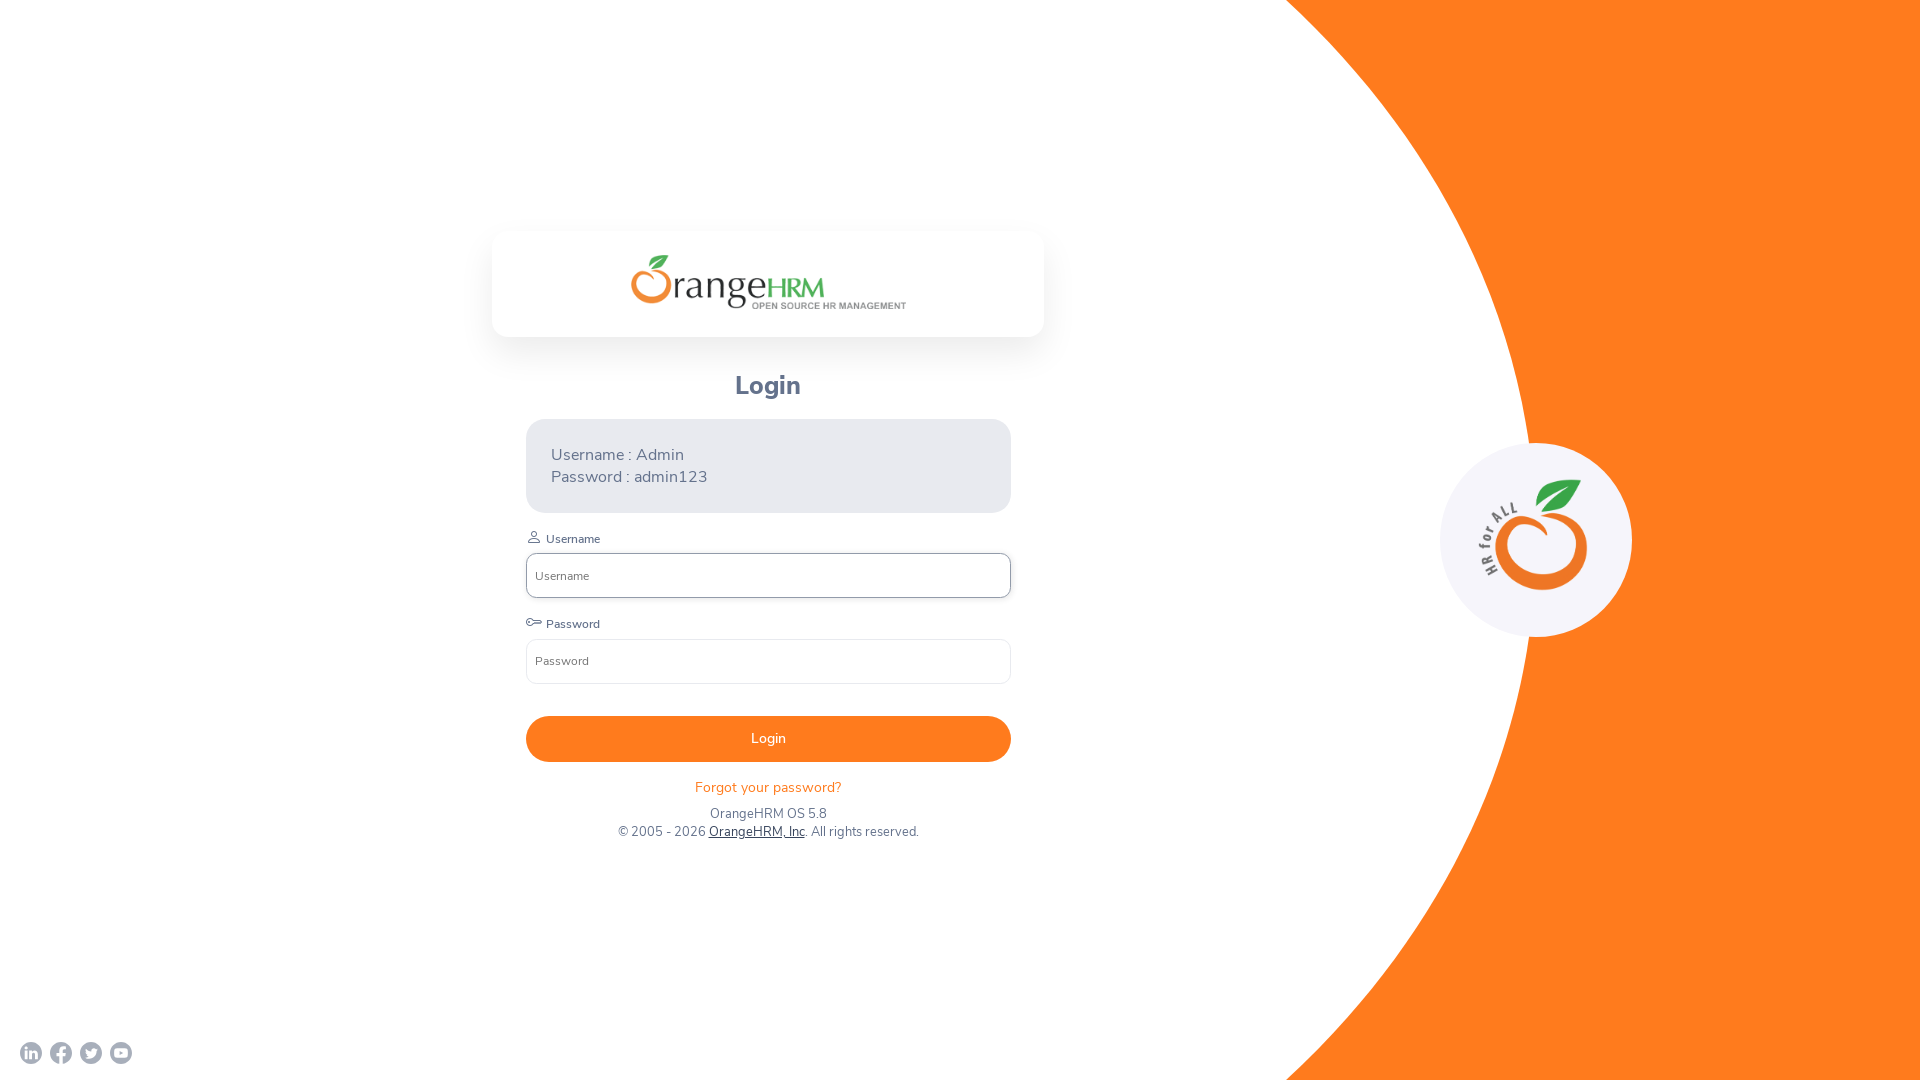